Tests checkbox selection functionality on an HTML forms demo page by finding and clicking a specific checkbox (Milk) if it's not already selected.

Starting URL: https://echoecho.com/htmlforms09.htm

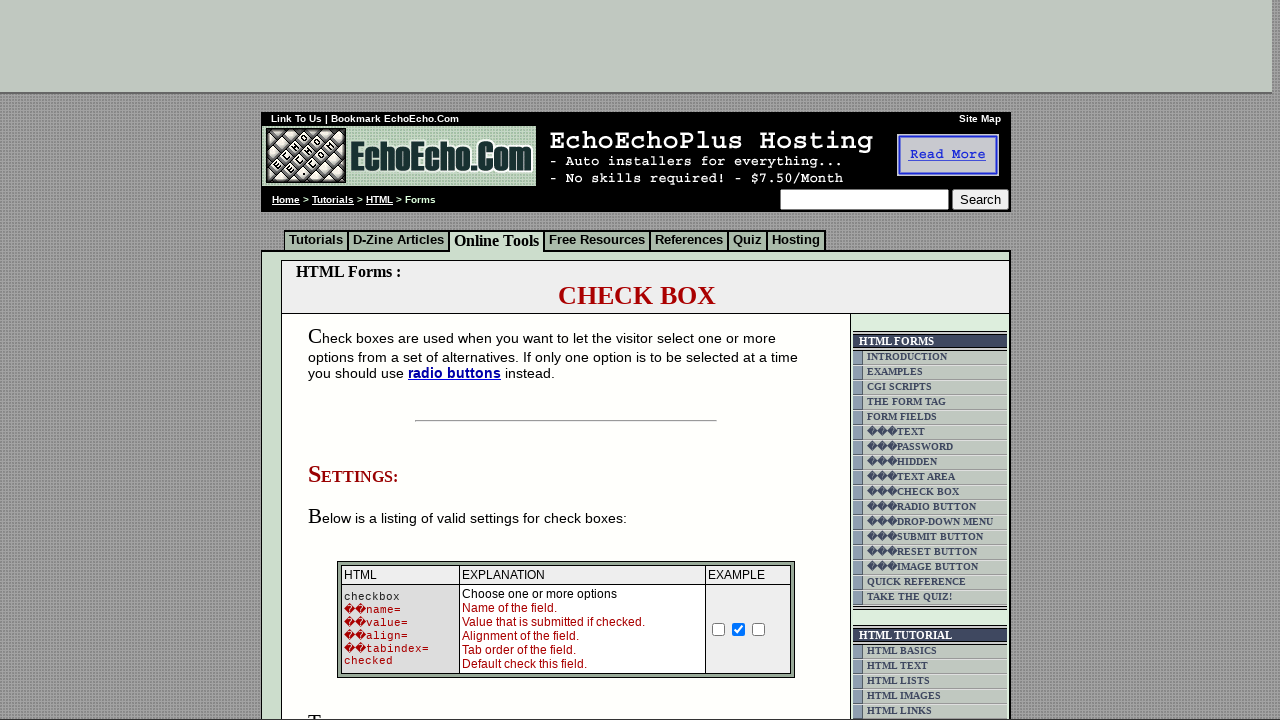

Navigated to HTML forms demo page
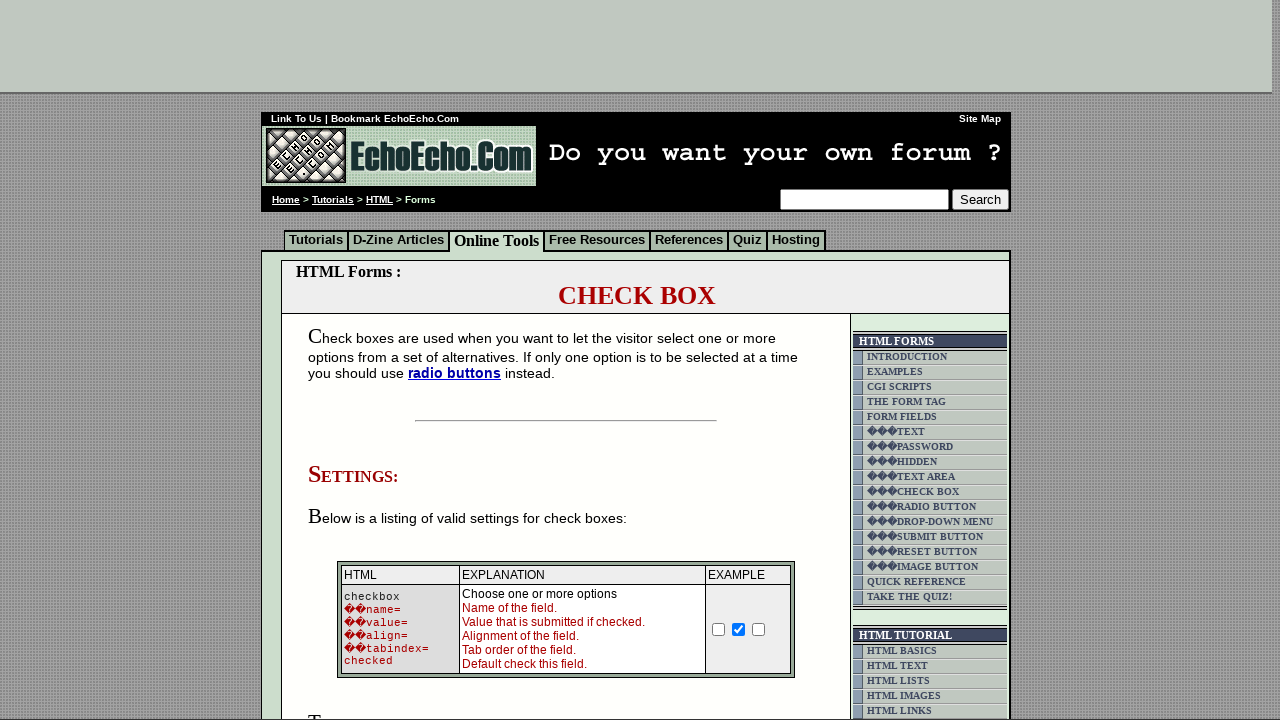

Checkbox elements loaded in milk products section
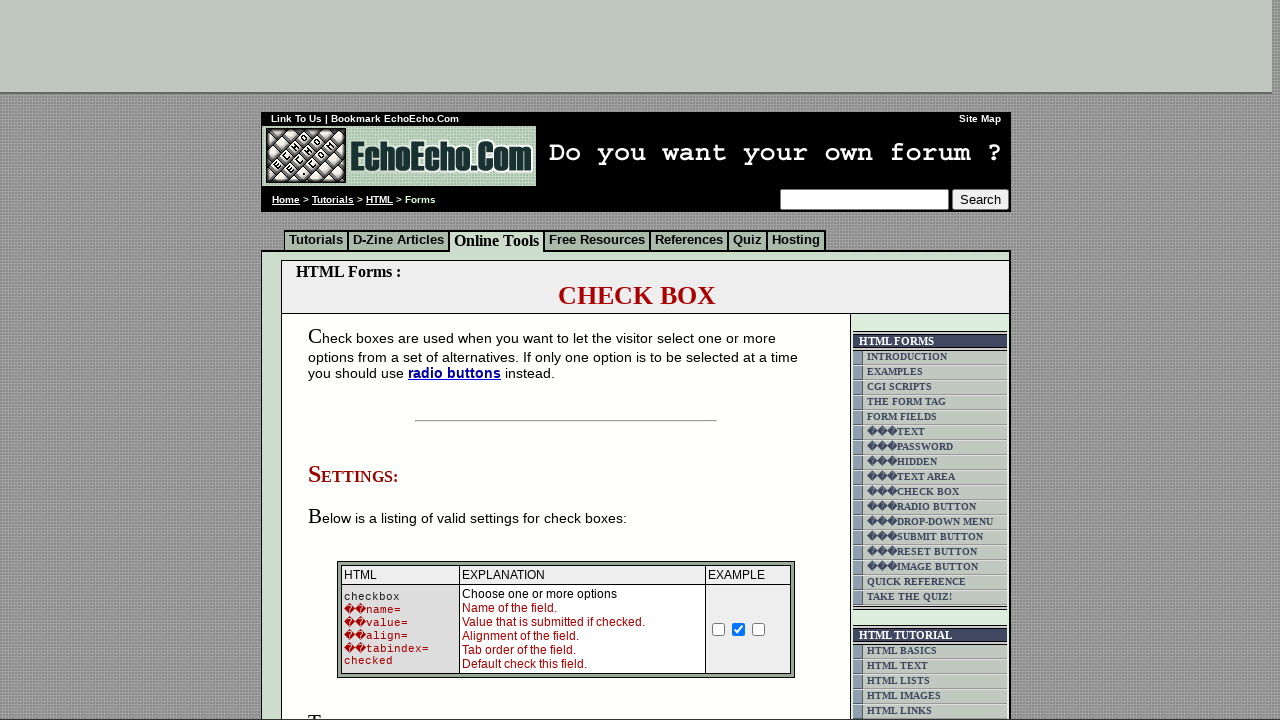

Located all checkbox options in milk products section
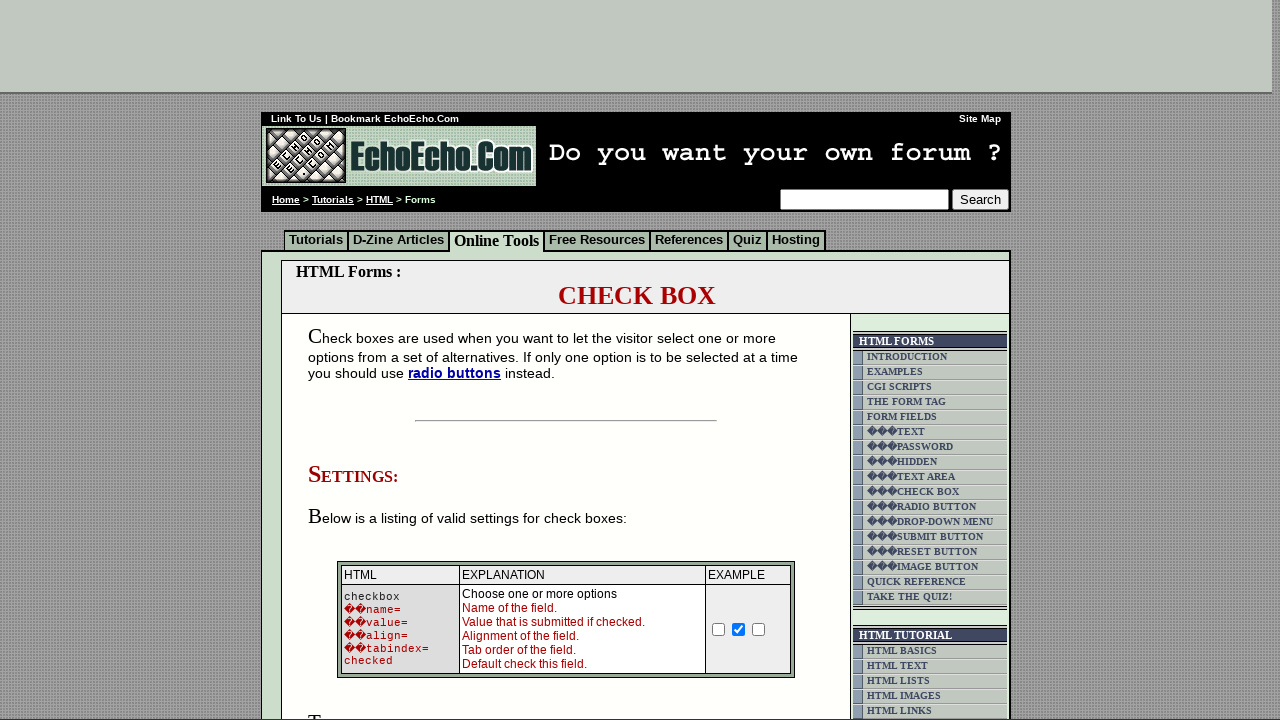

Found 3 checkbox options
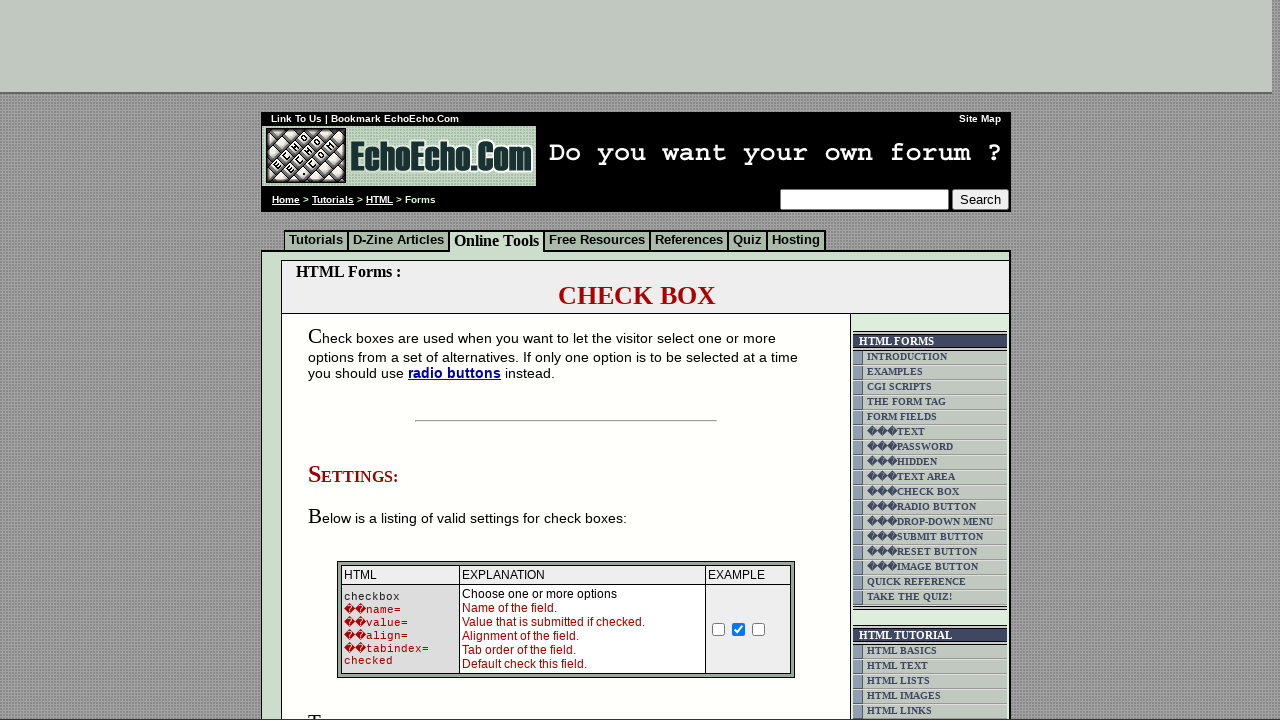

Checked checkbox 1 with value 'Milk'
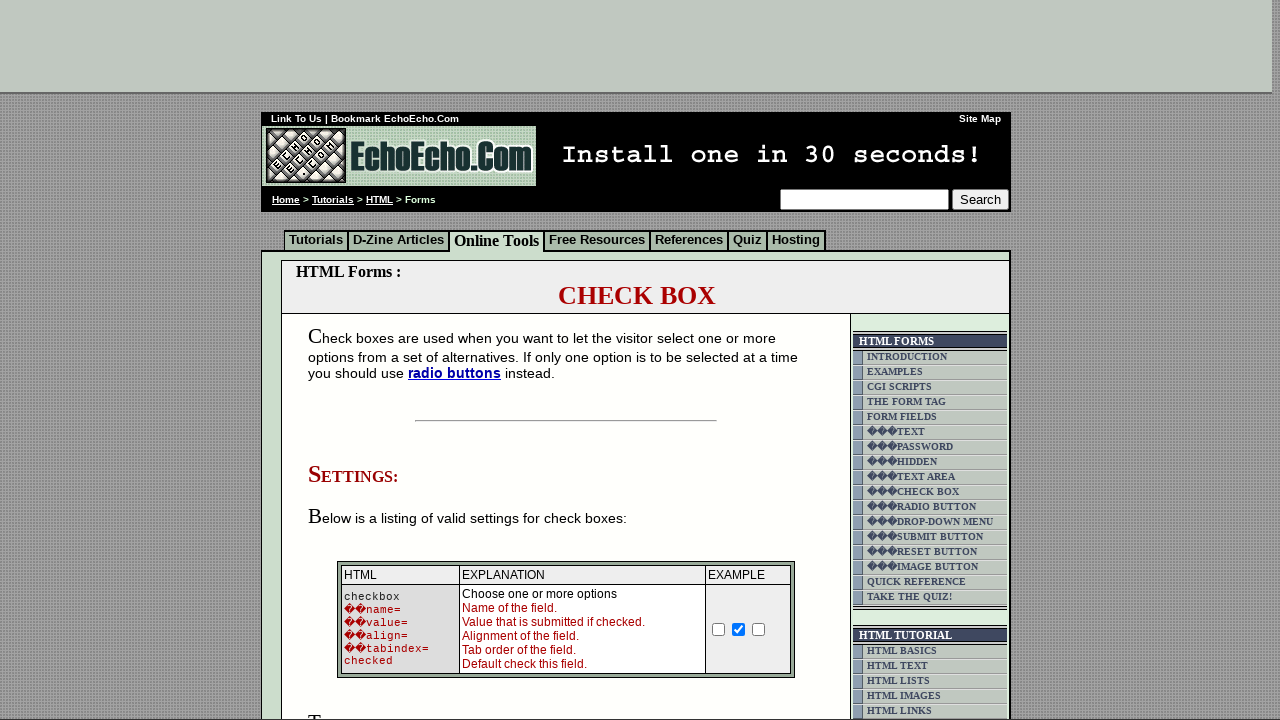

Clicked 'Milk' checkbox to select it at (354, 360) on xpath=//td[@class='table5'][1]//input[@type='checkbox'] >> nth=0
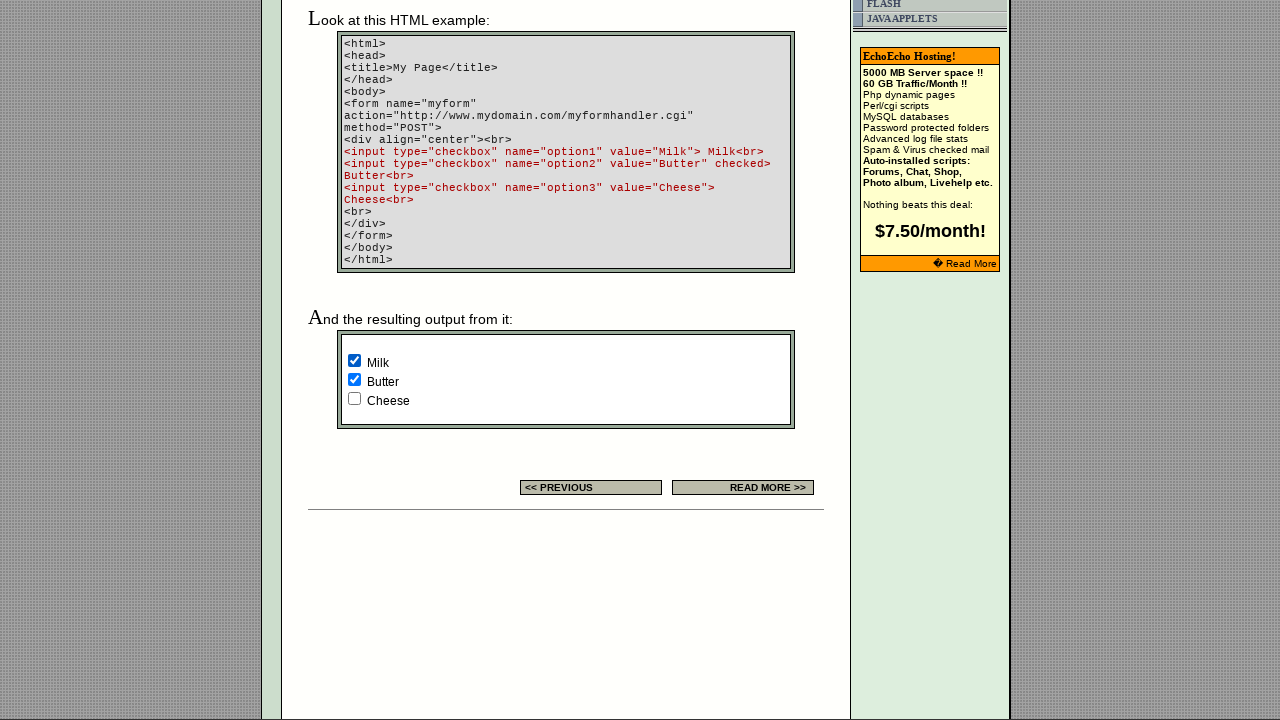

Located Milk checkbox using dynamic XPath
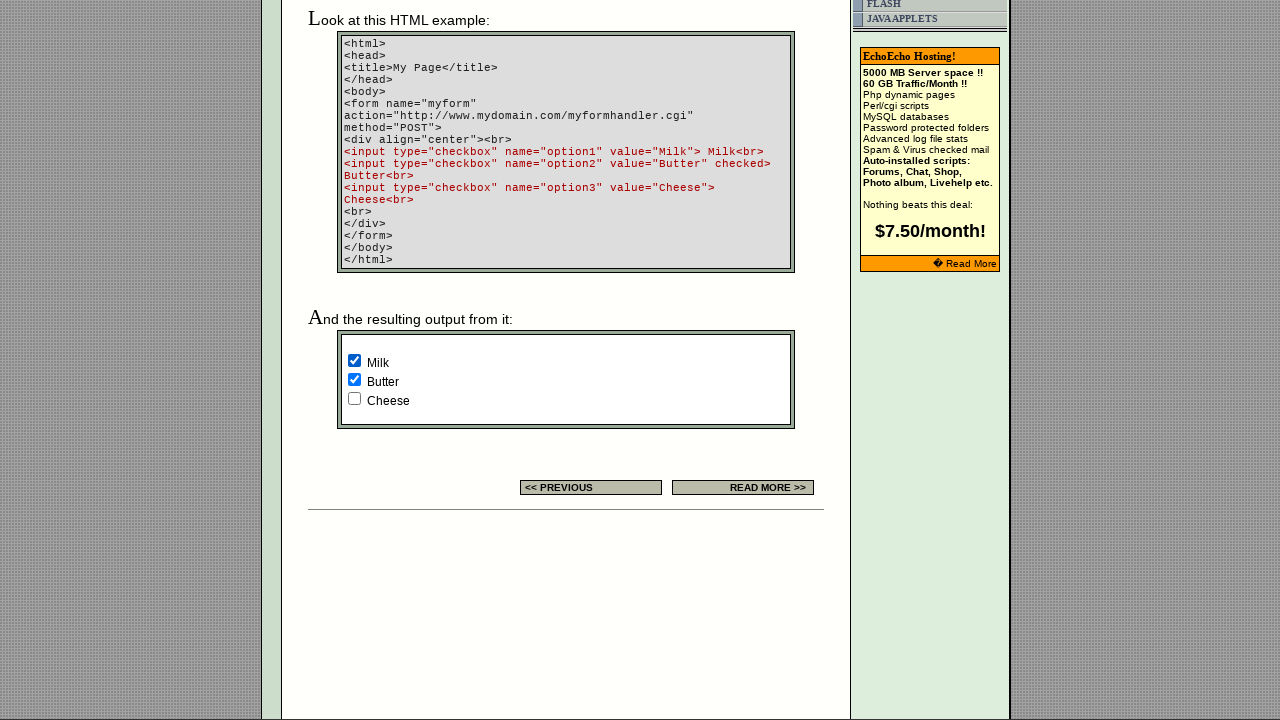

Verified Milk checkbox is selected
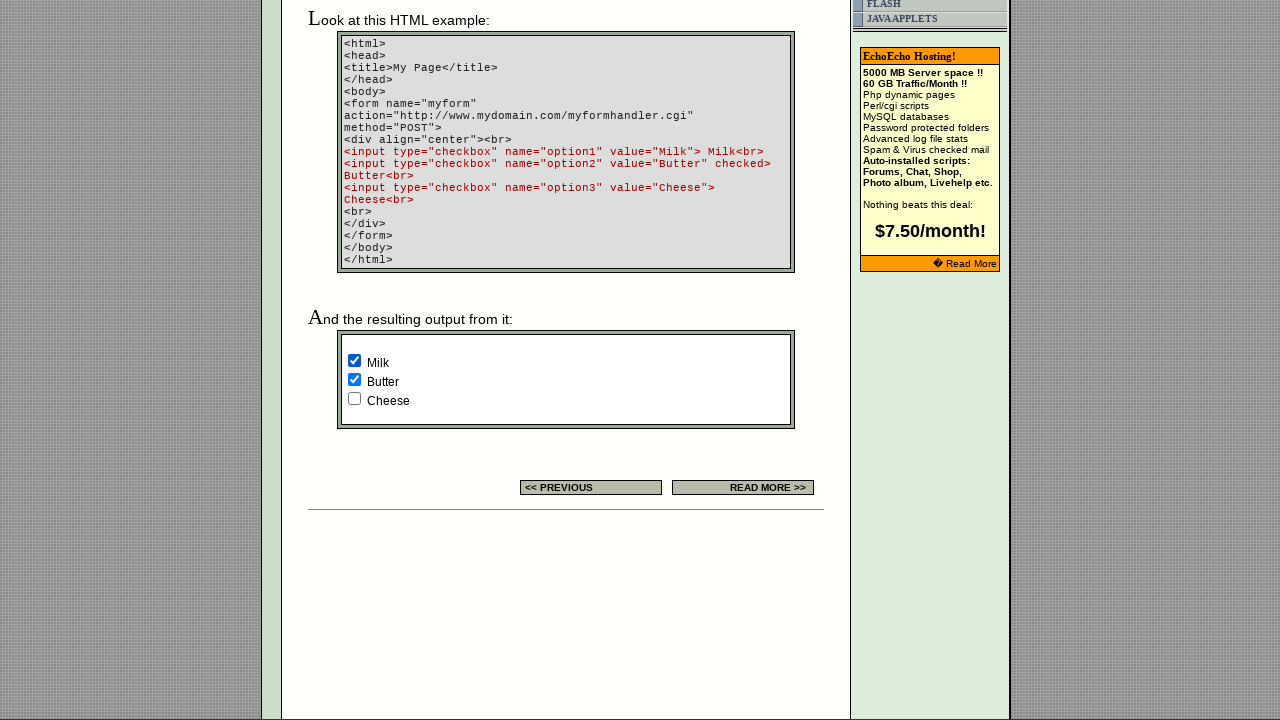

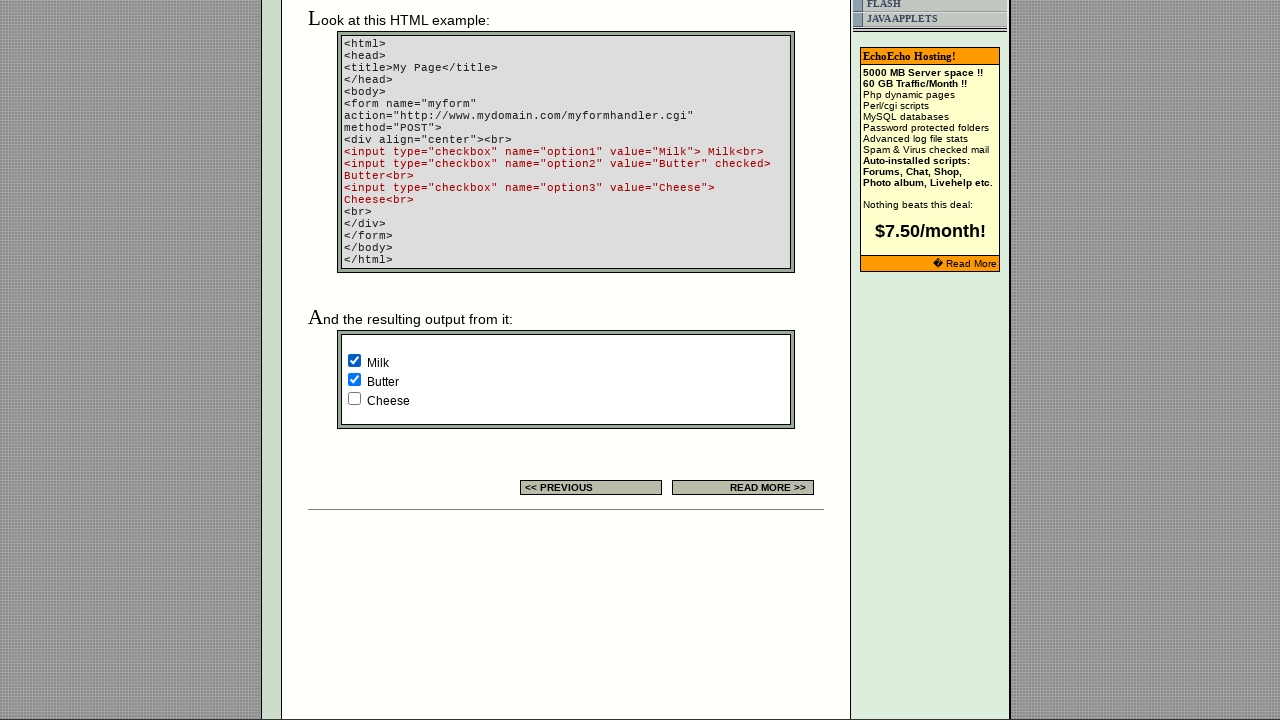